Navigates to DuckDuckGo homepage and verifies that the page title is "DuckDuckGo"

Starting URL: http://www.duckduckgo.com

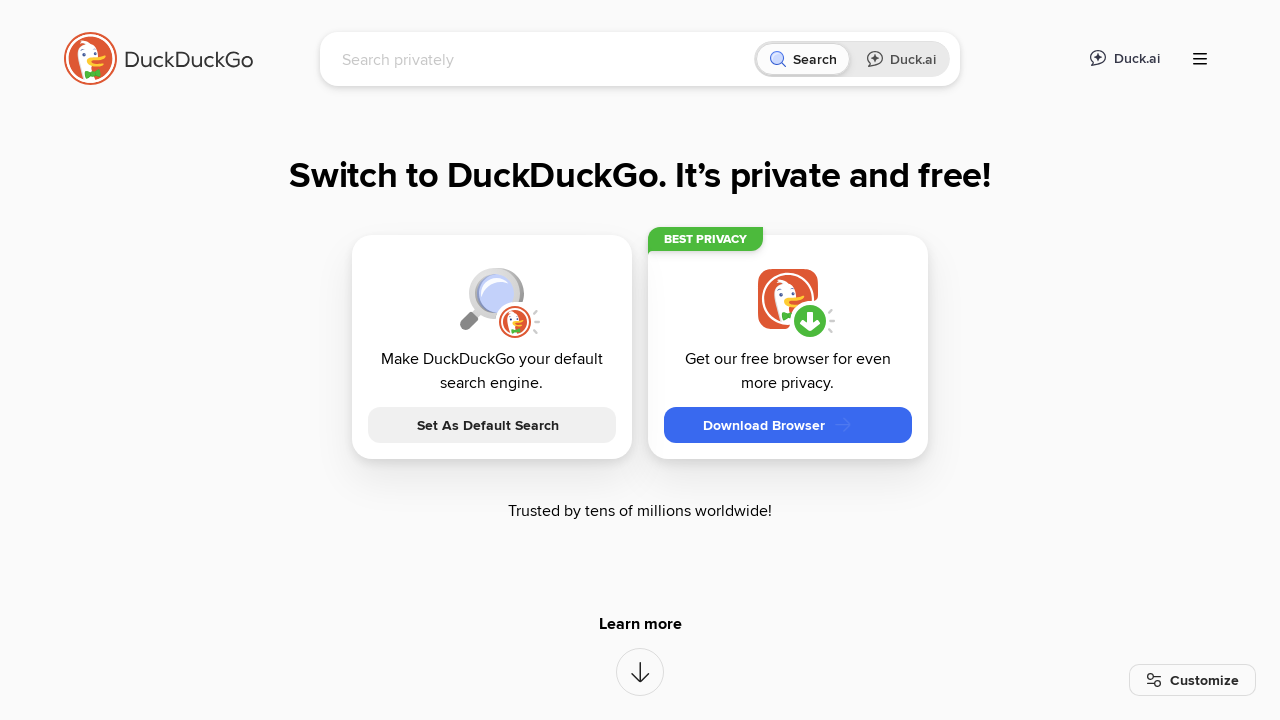

Waited for page to load DOM content
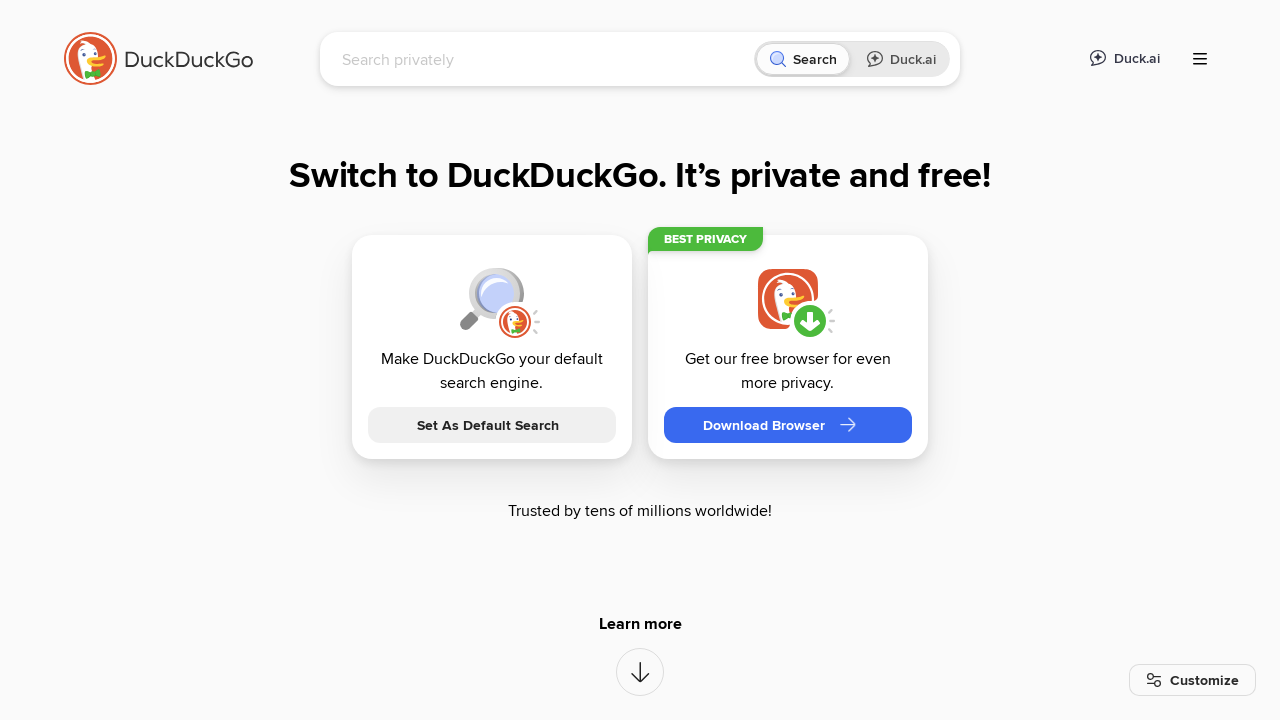

Retrieved page title: 'DuckDuckGo - Protection. Privacy. Peace of mind.'
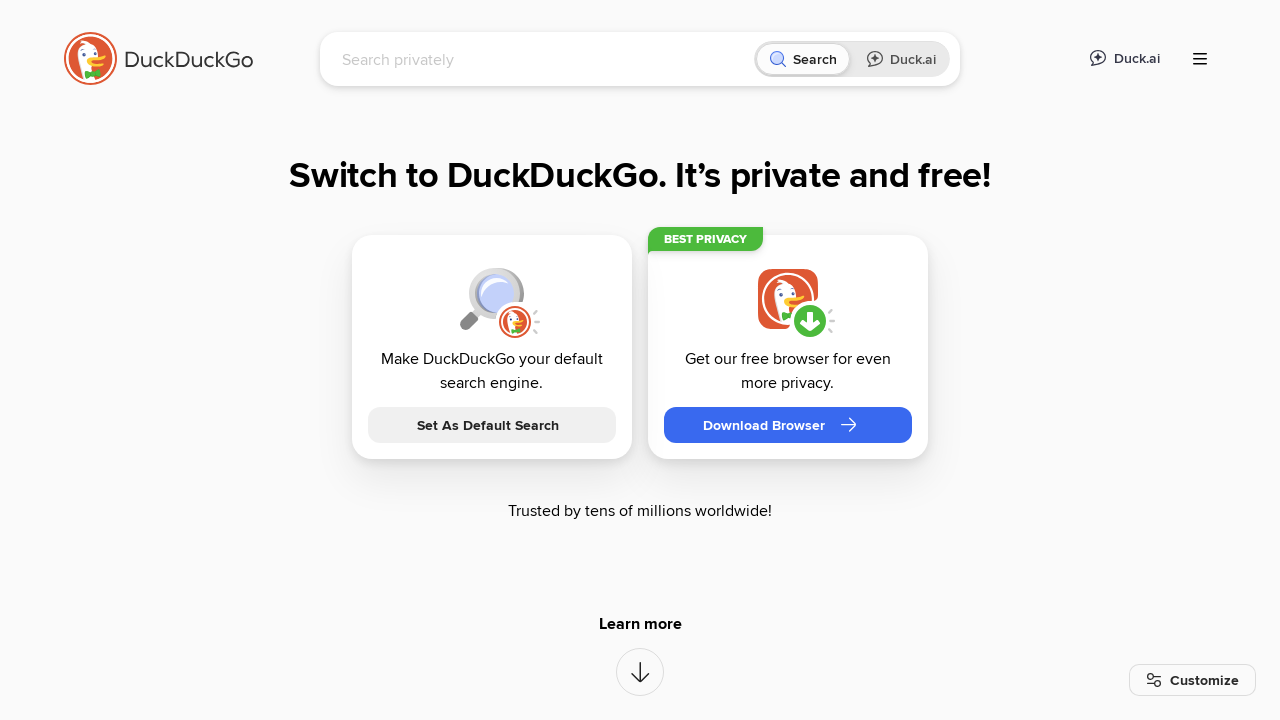

Verified page title contains 'DuckDuckGo'
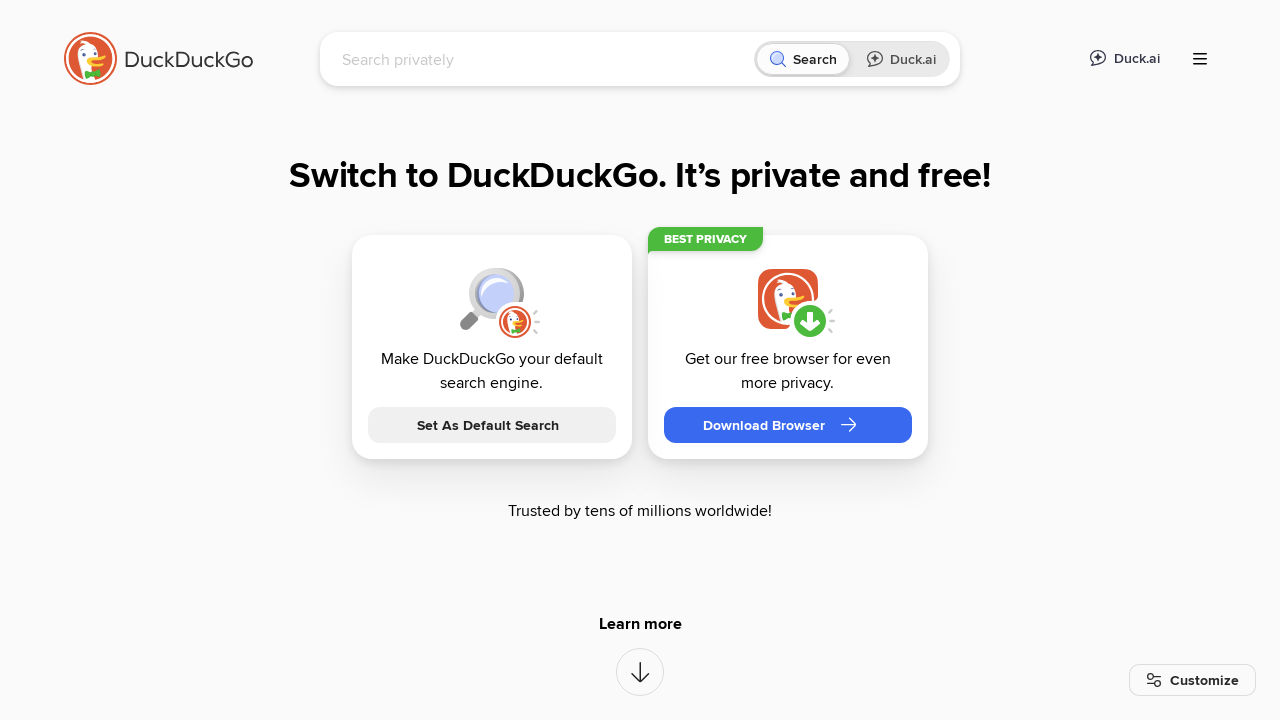

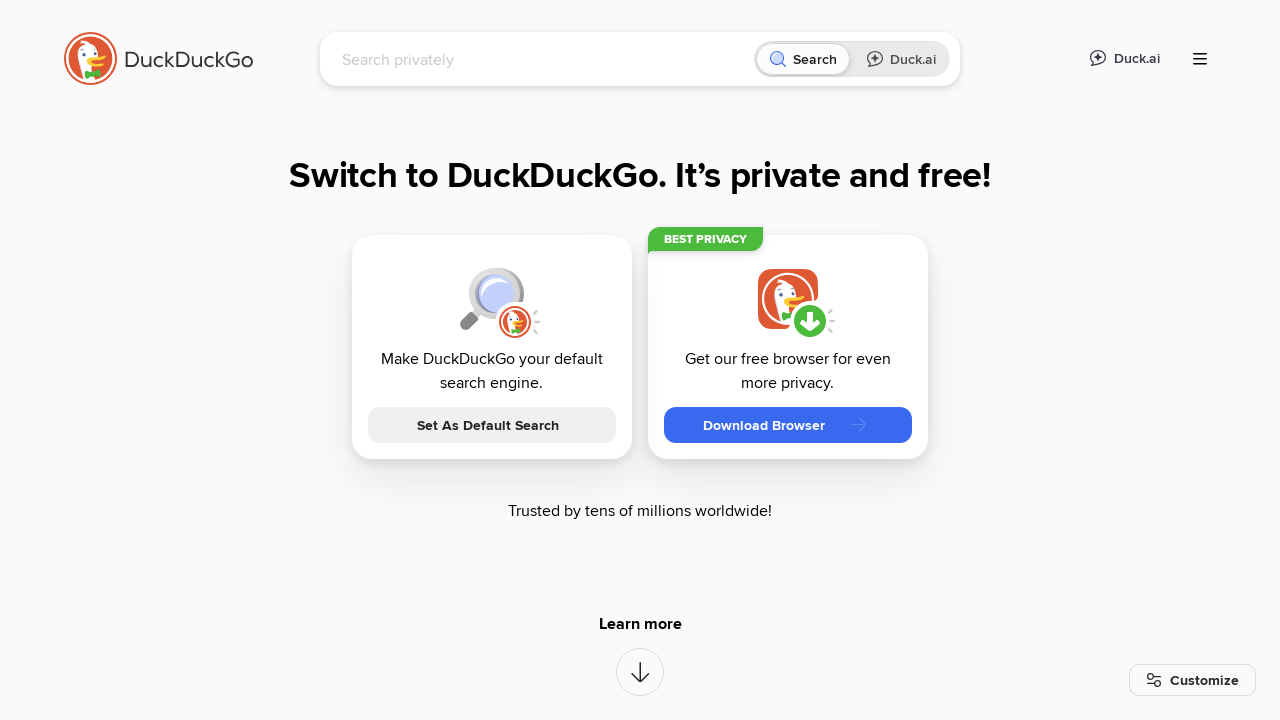